Tests file upload functionality by selecting a file and submitting the upload form, then verifying the uploaded file name is displayed.

Starting URL: http://the-internet.herokuapp.com/upload

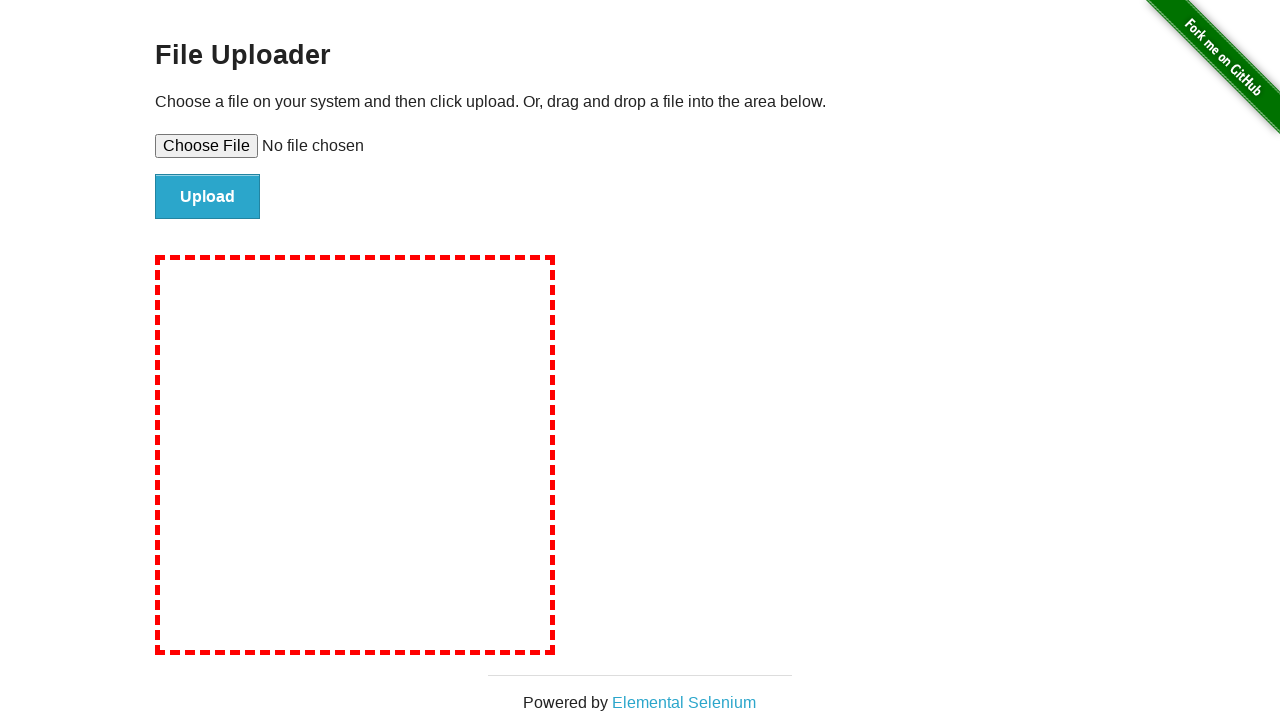

Created temporary test file for upload
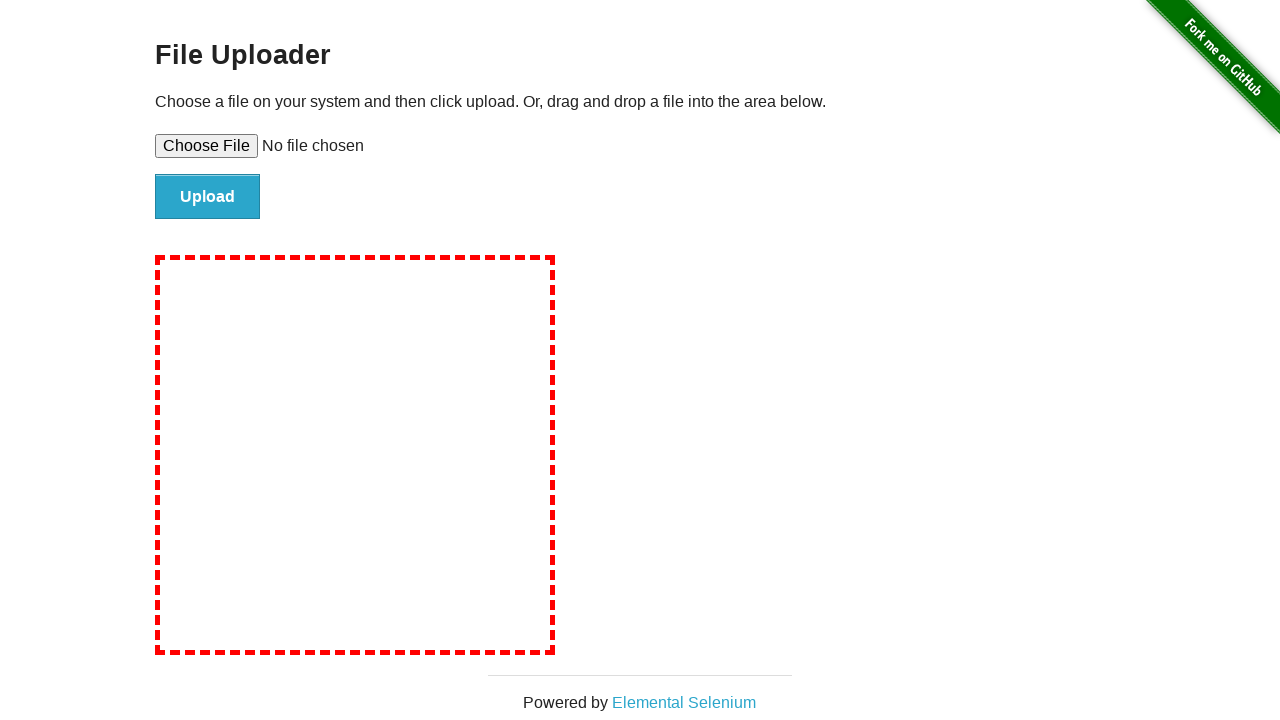

Selected test file in file upload input
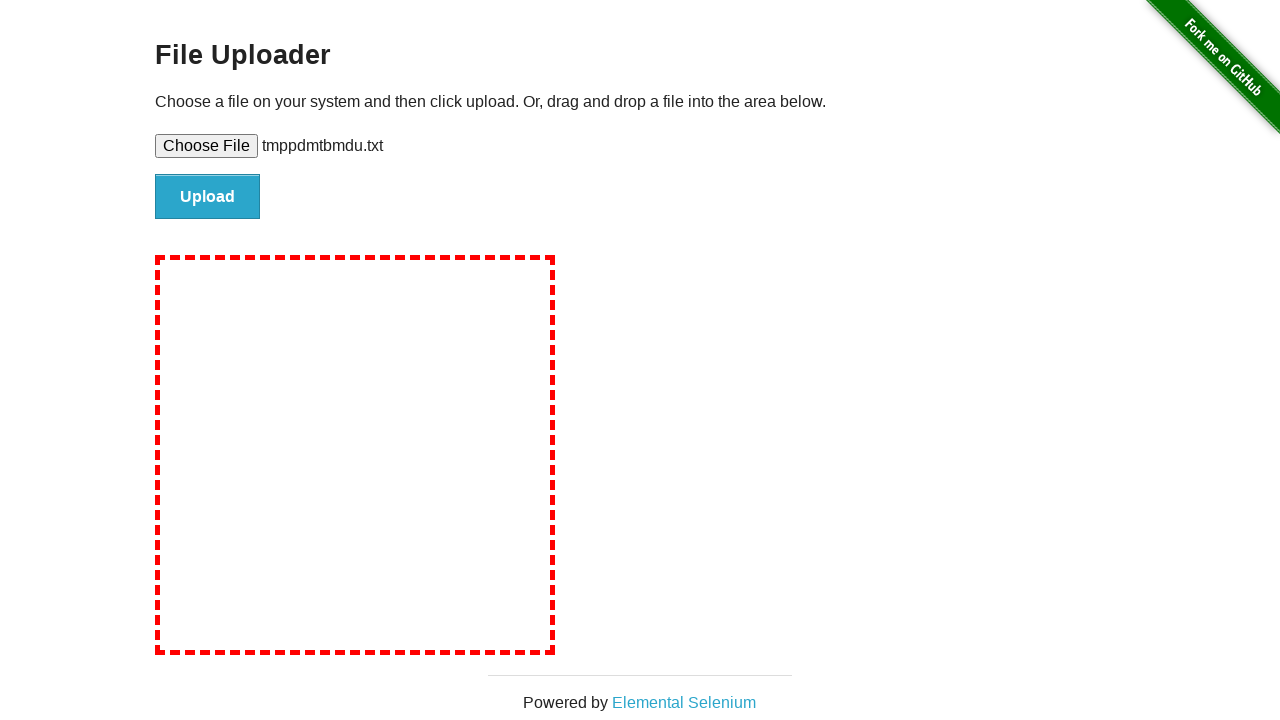

Clicked submit button to upload file at (208, 197) on #file-submit
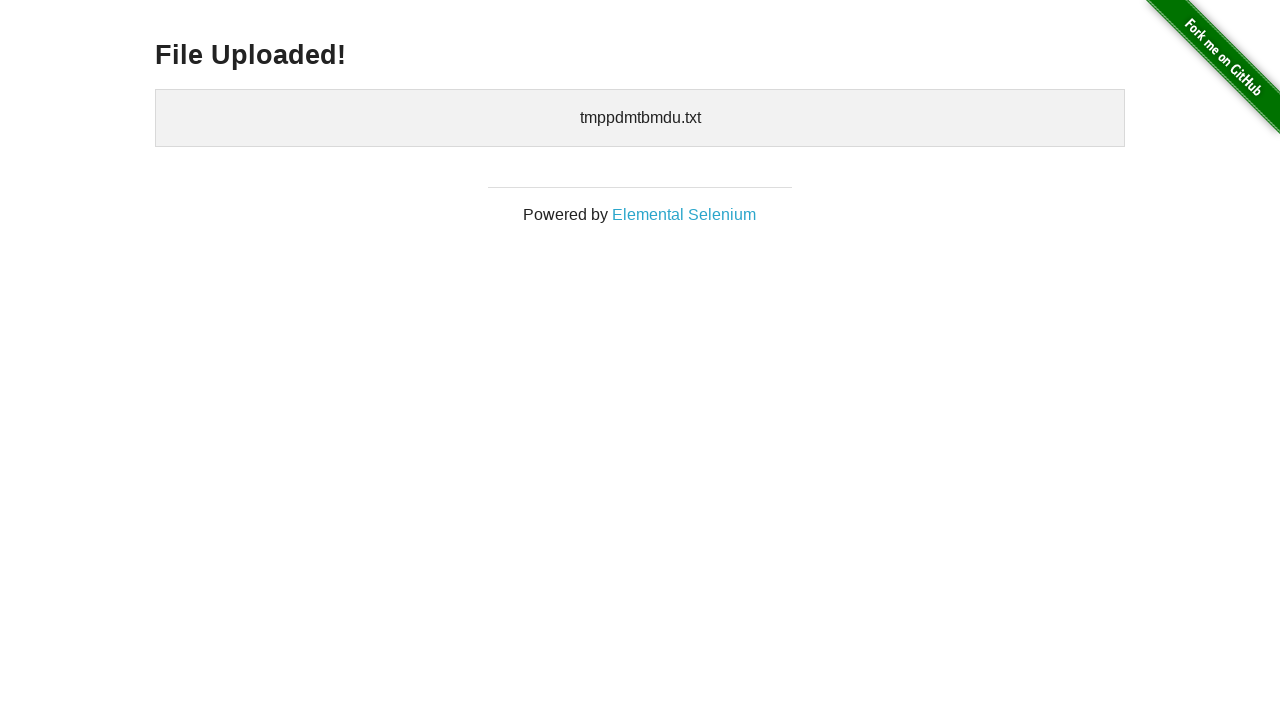

Uploaded files section appeared on page
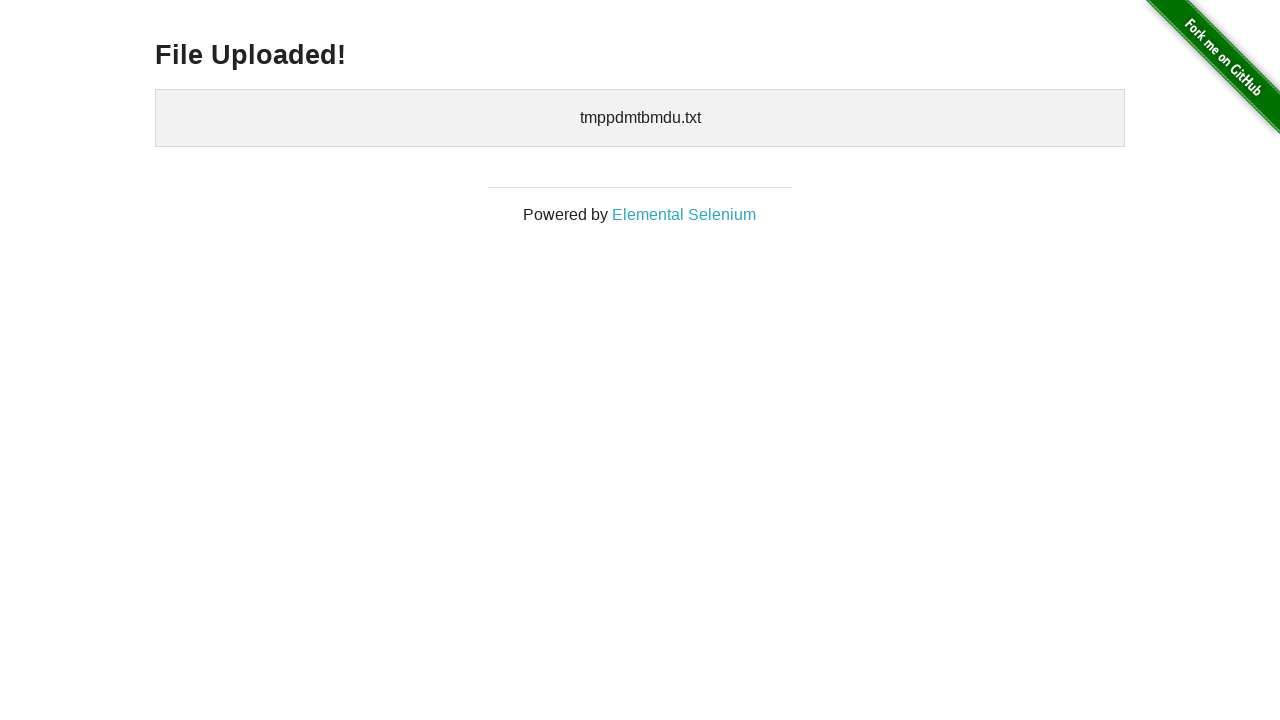

Cleaned up temporary test file
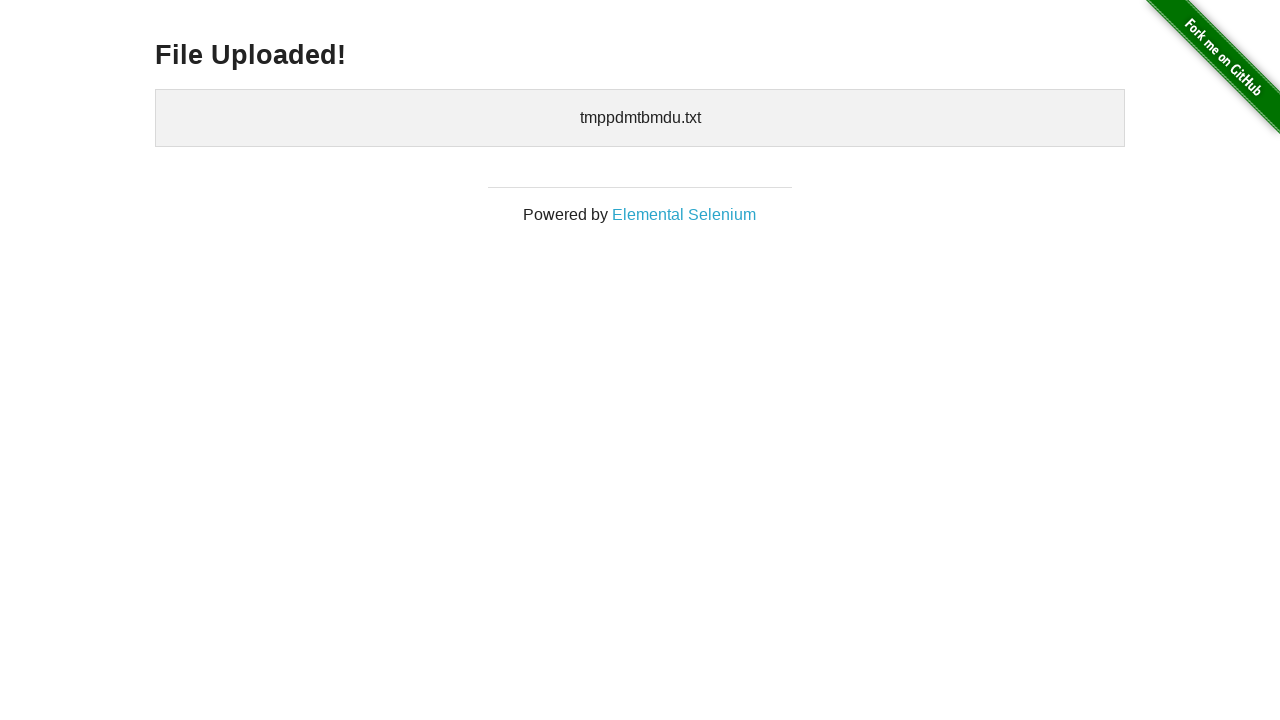

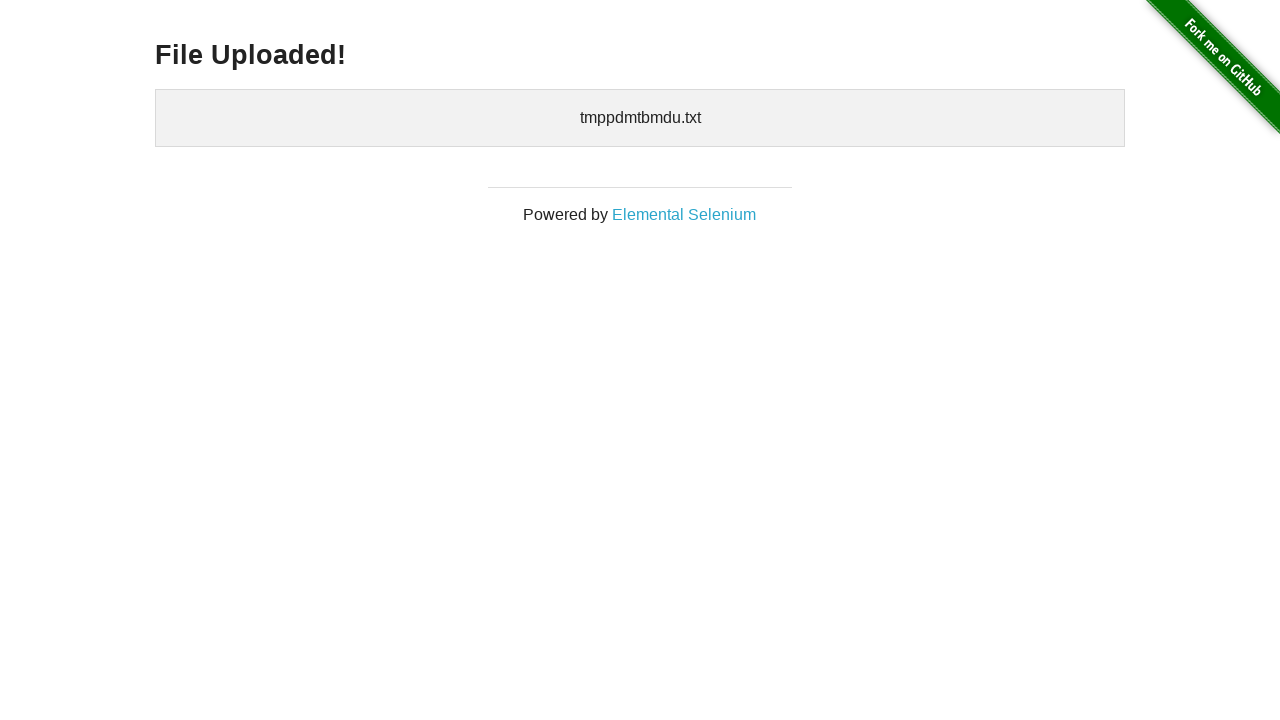